Tests a form submission by filling in text fields for name, email, current address, and permanent address, then submitting the form

Starting URL: https://demoqa.com/text-box

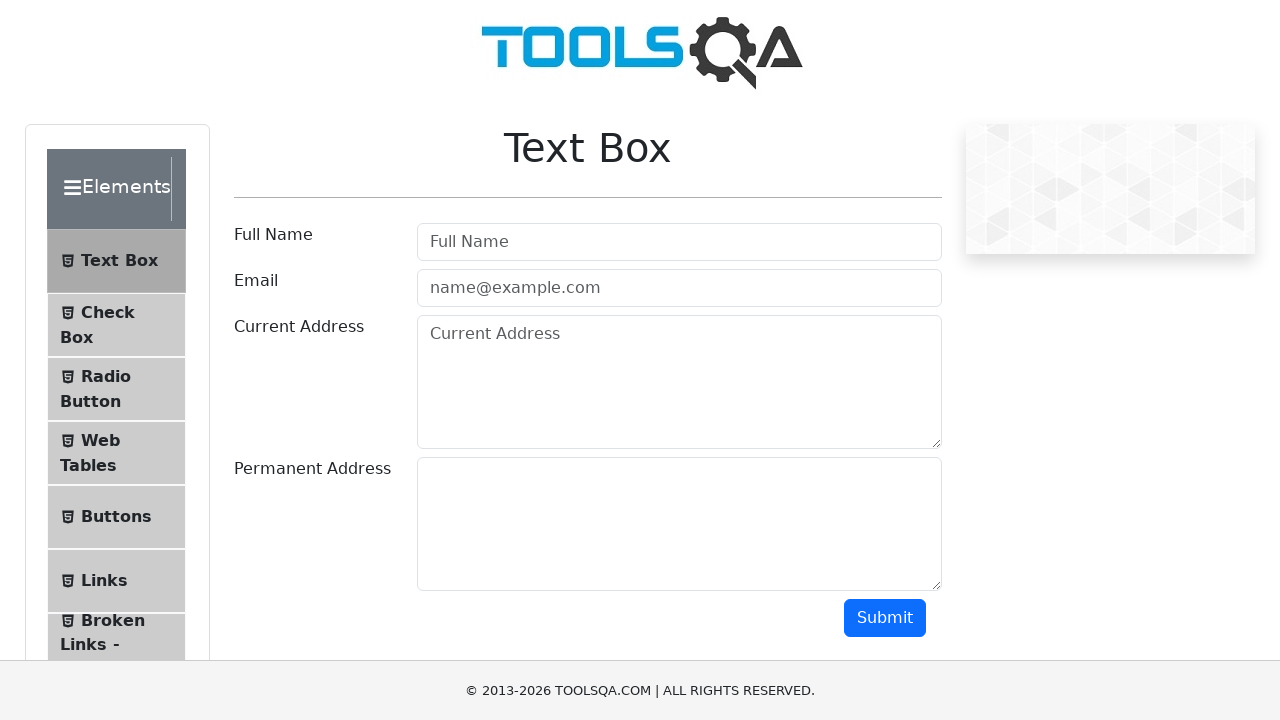

Filled username field with 'VIJAYARAGAVAN R' on #userName
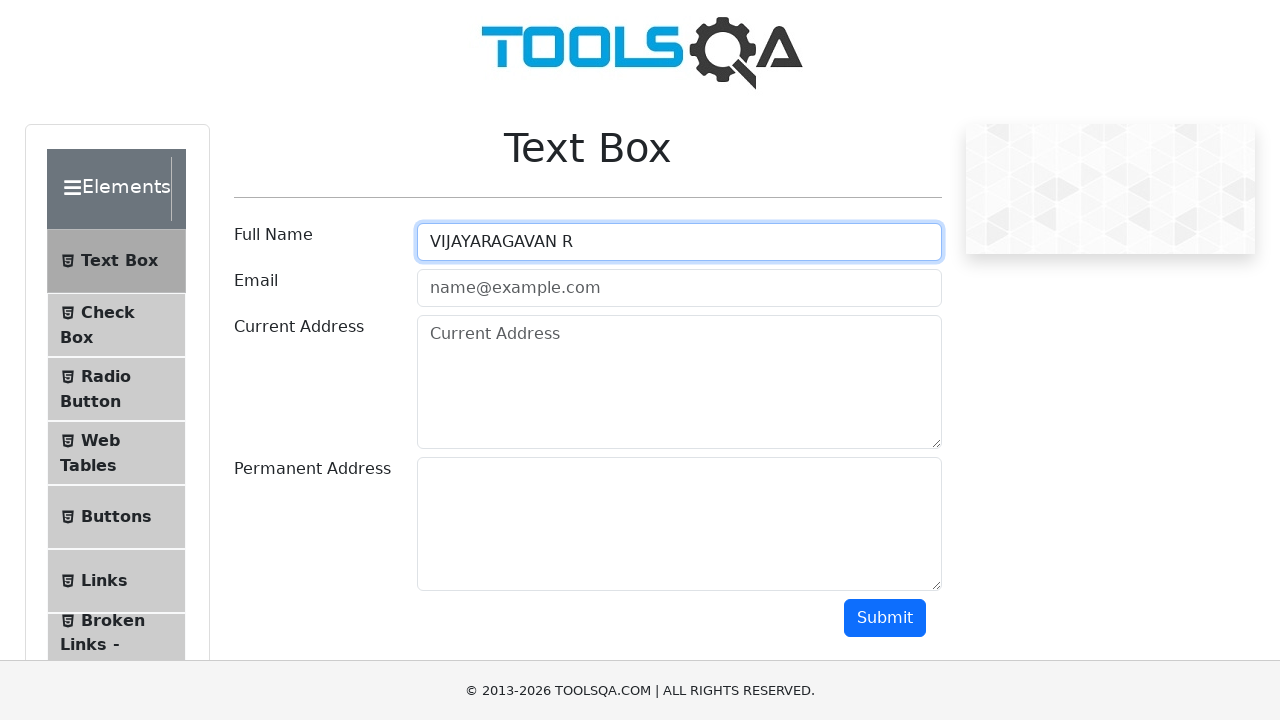

Filled email field with 'vijayragavan27@gmail.com' on #userEmail
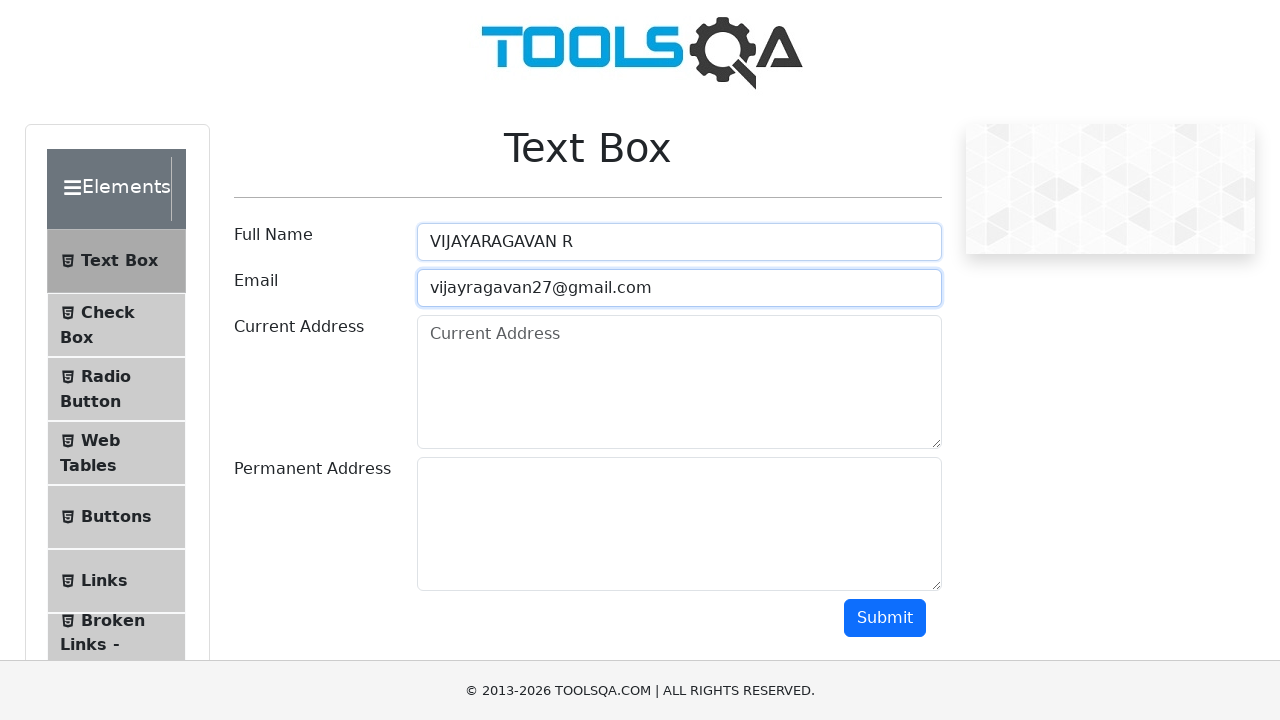

Filled current address field with 'velmurugan nagar, gandhipuram, cuddalore' on #currentAddress
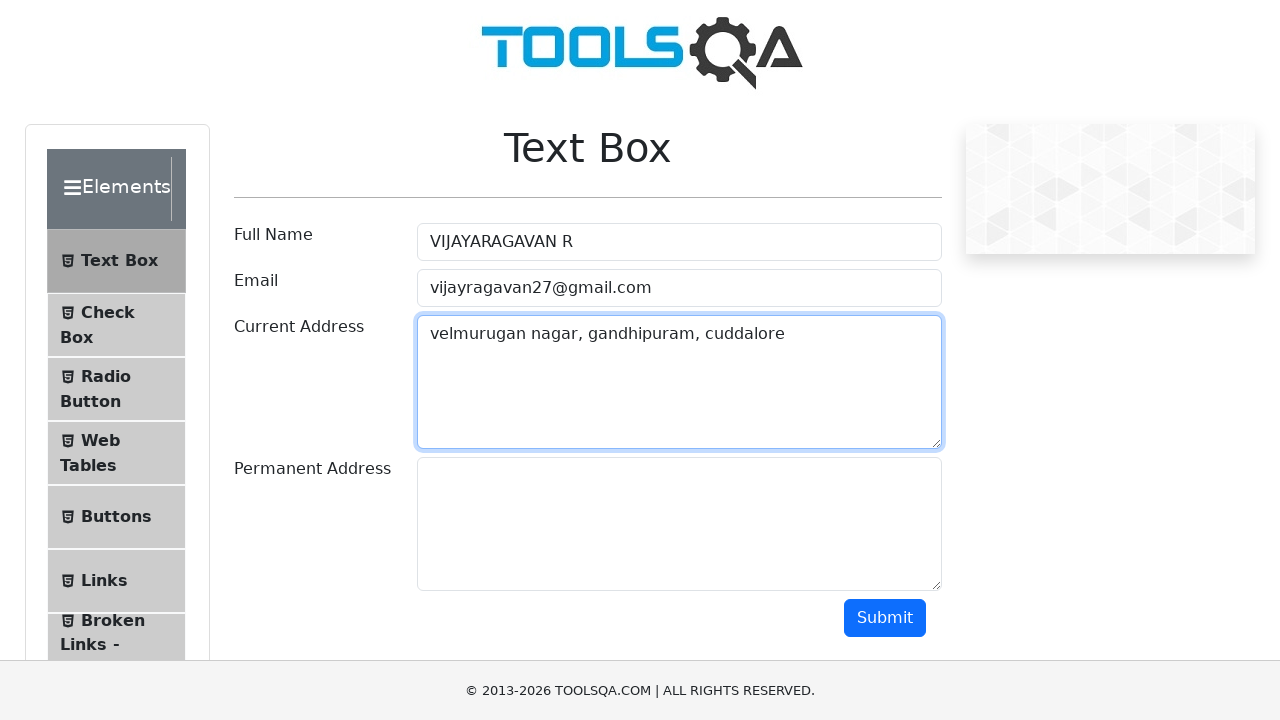

Filled permanent address field with 'Same As Above' on #permanentAddress
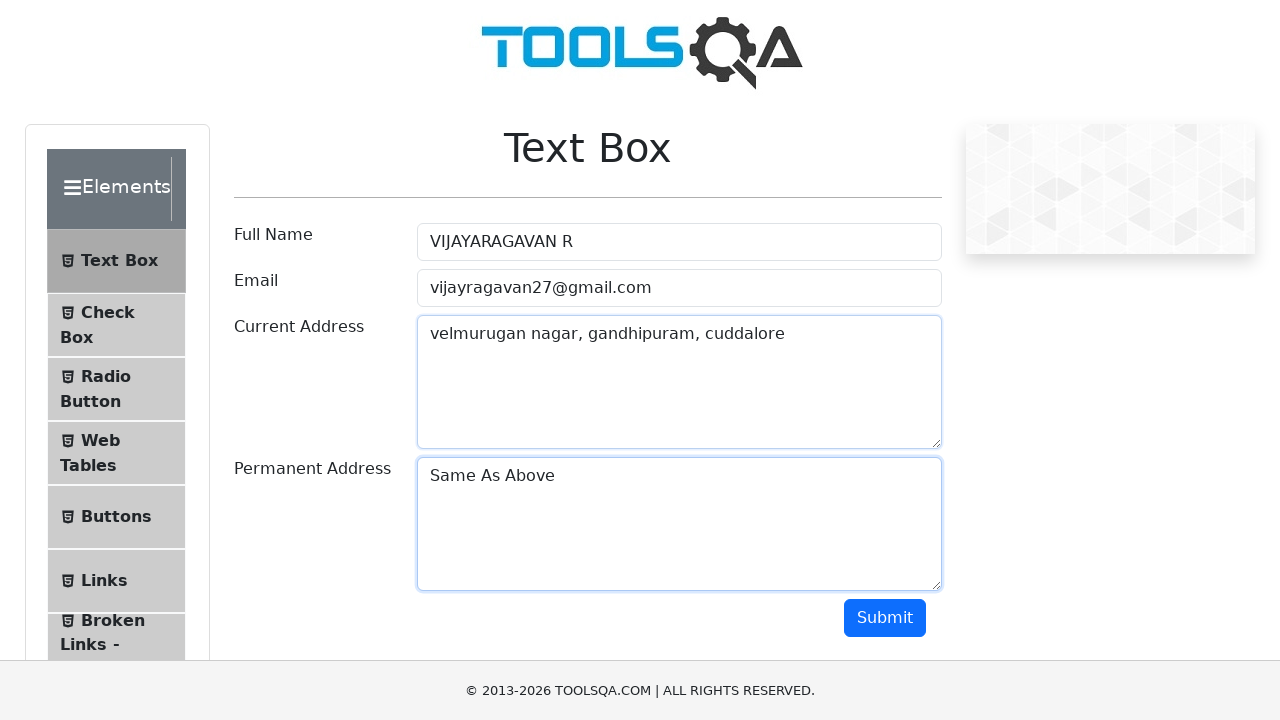

Clicked submit button to submit the form at (885, 618) on xpath=//*[@id='submit']
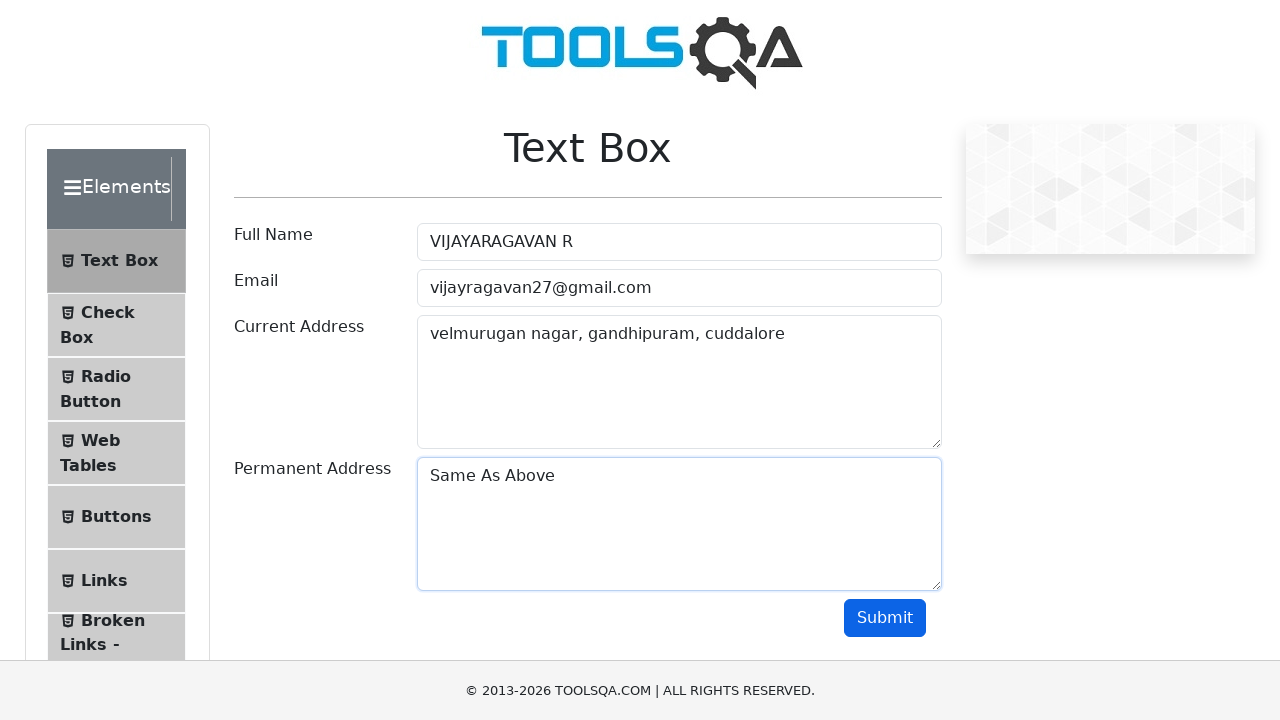

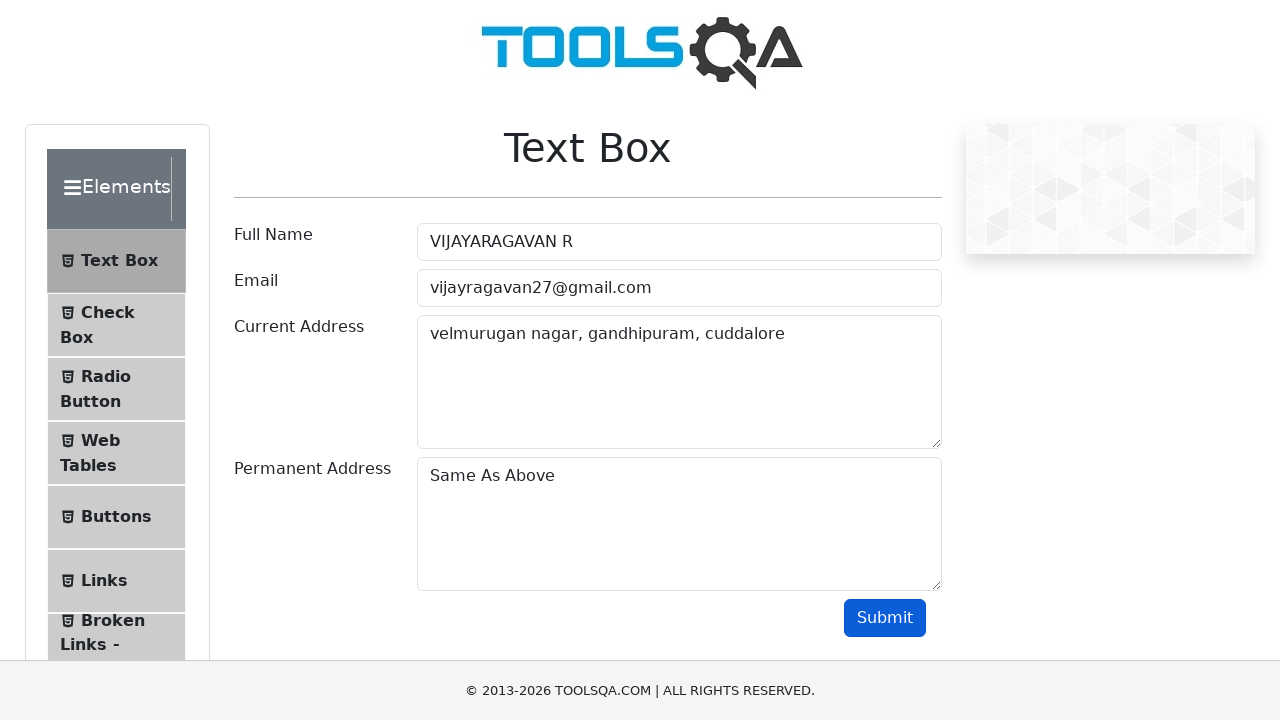